Tests drag and drop functionality by dragging element B to element A's position, then dragging A to B's position using click-and-hold method

Starting URL: https://the-internet.herokuapp.com/drag_and_drop

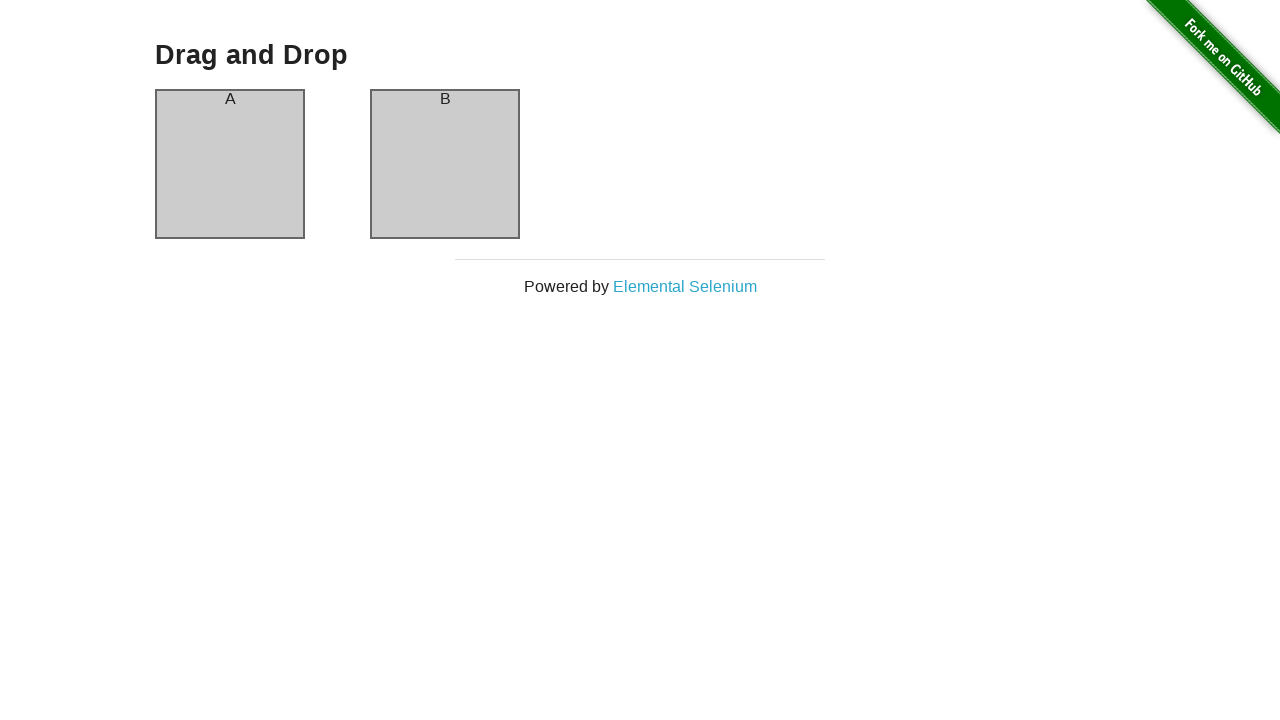

Located element A (#column-a)
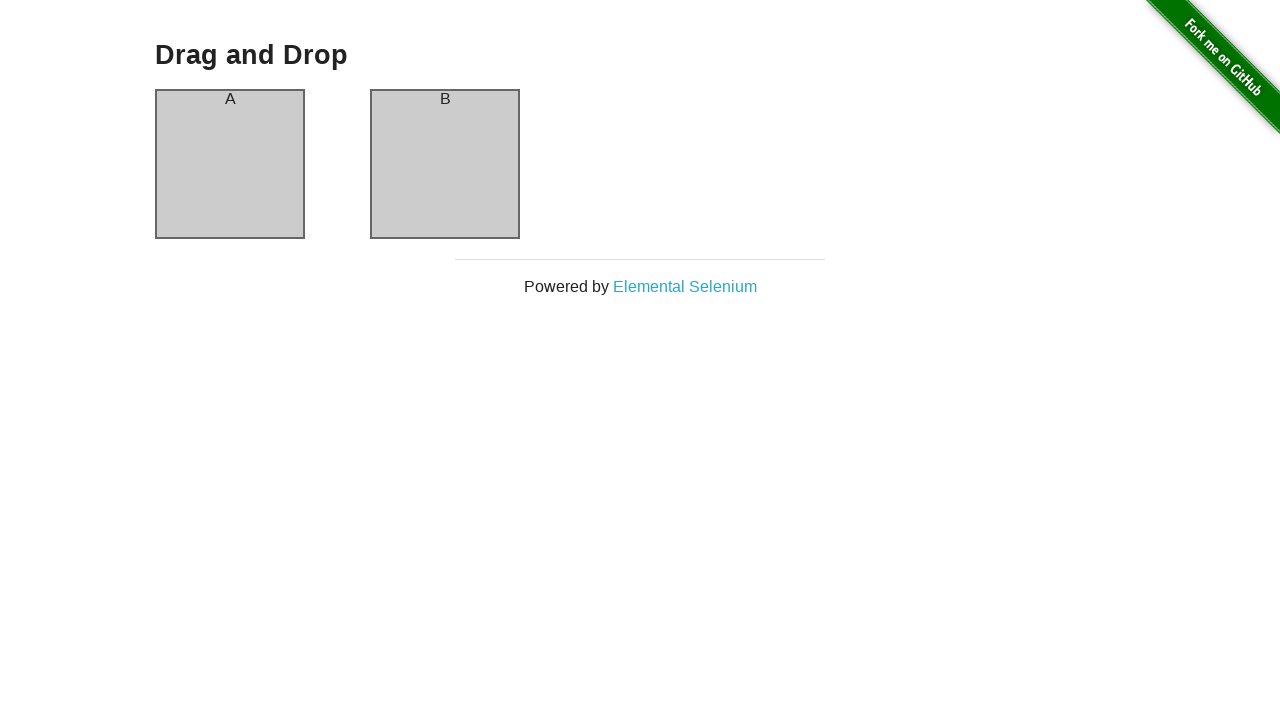

Located element B (#column-b)
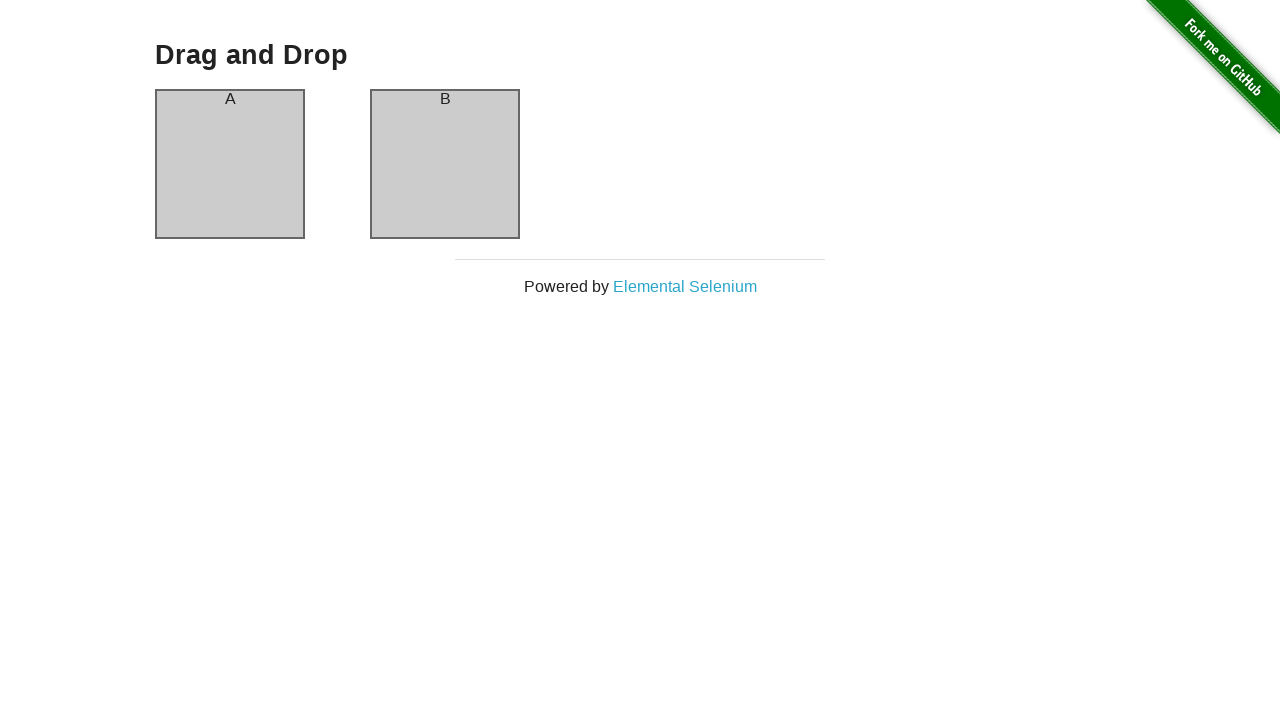

Dragged element B to element A's position at (230, 164)
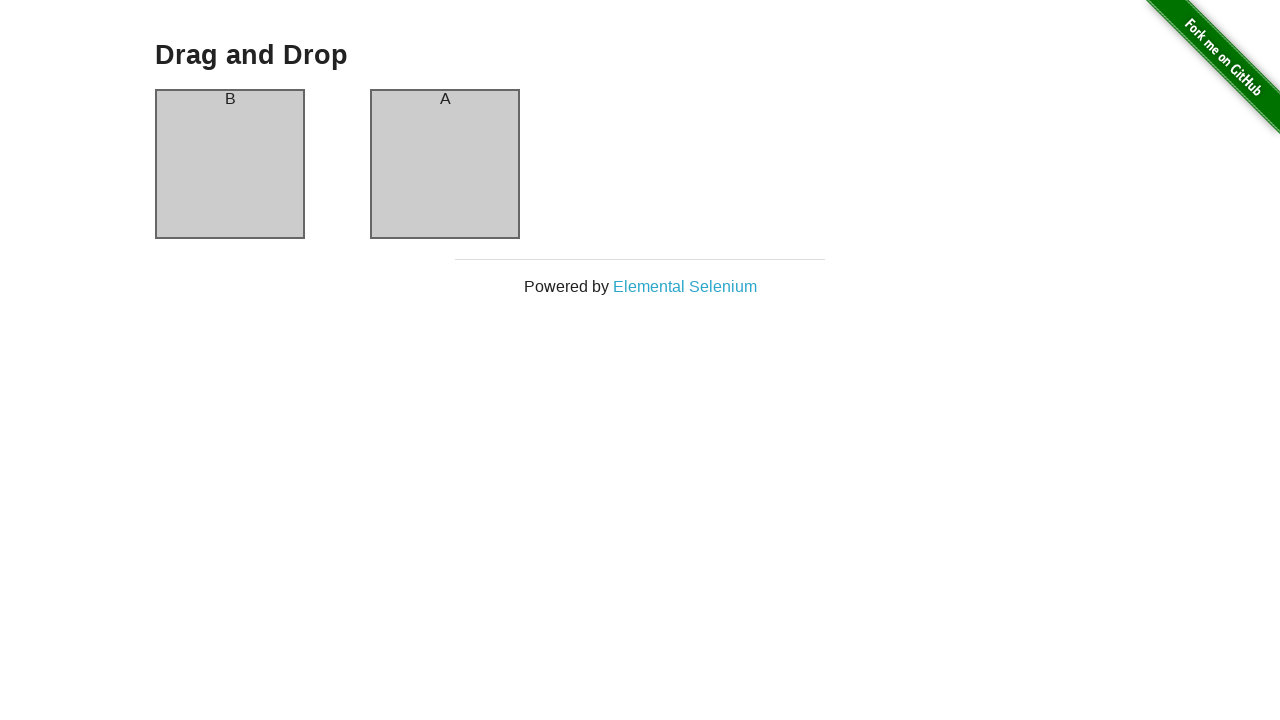

Dragged element A back to element B's position at (445, 164)
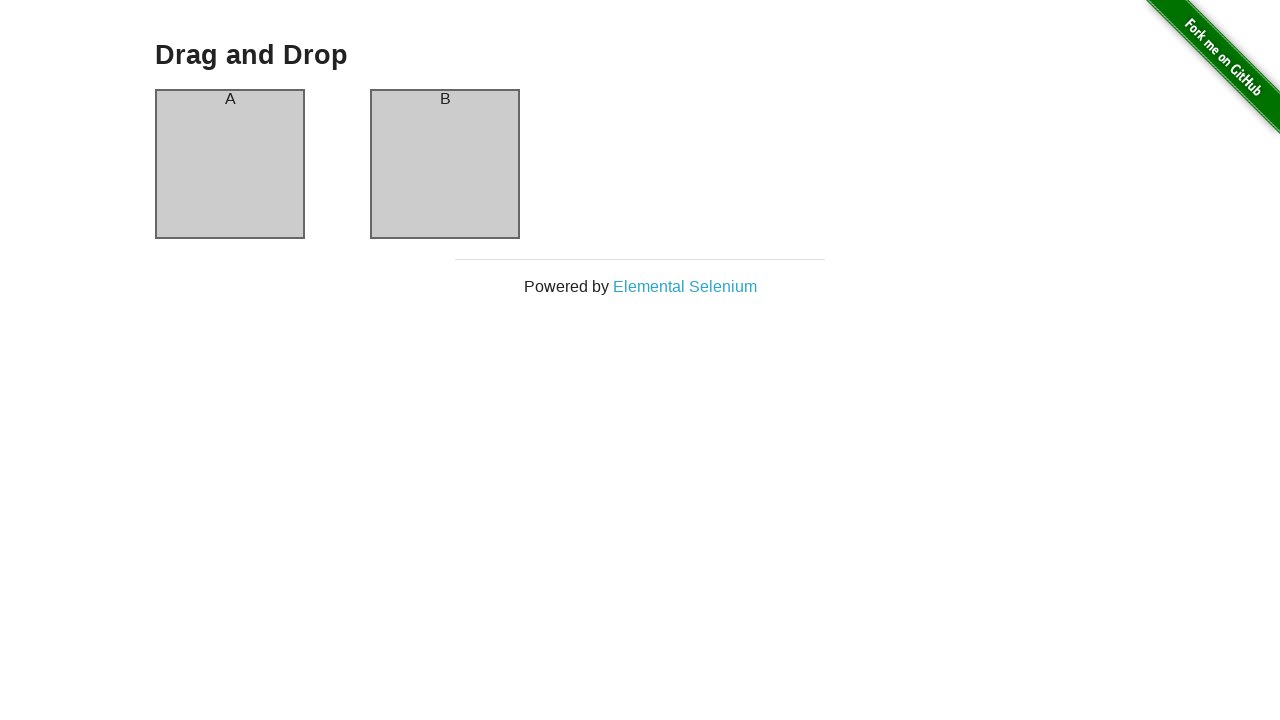

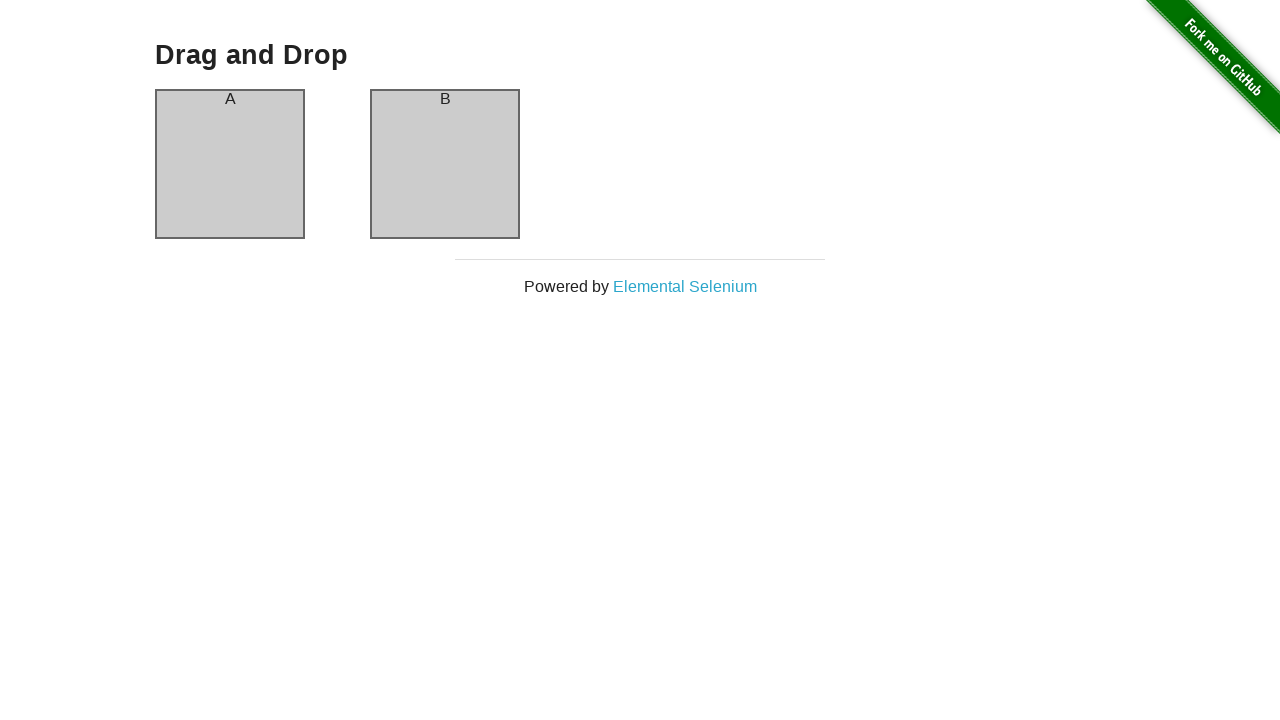